Tests popup window functionality by clicking a button to open a new window and verifying multiple windows are present

Starting URL: https://www.aspsnippets.com/demos/1102/

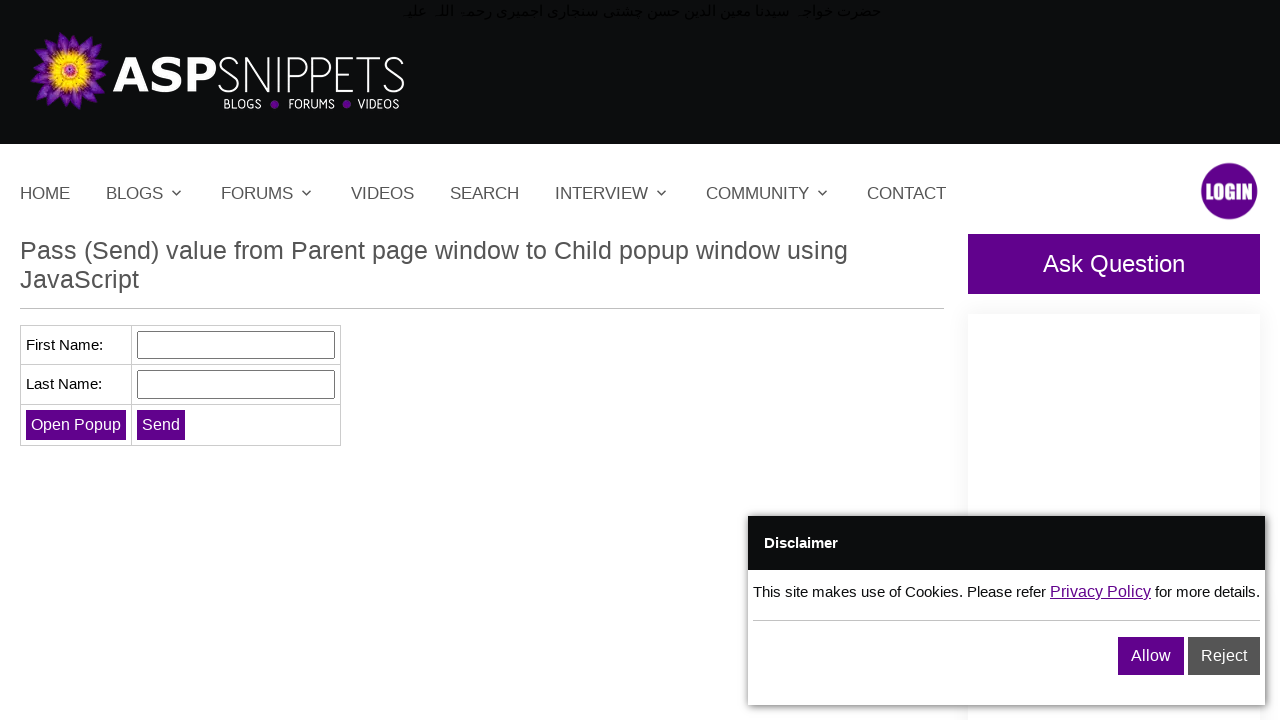

Clicked 'Open Popup' button to open child window at (76, 424) on xpath=//input[@value='Open Popup']
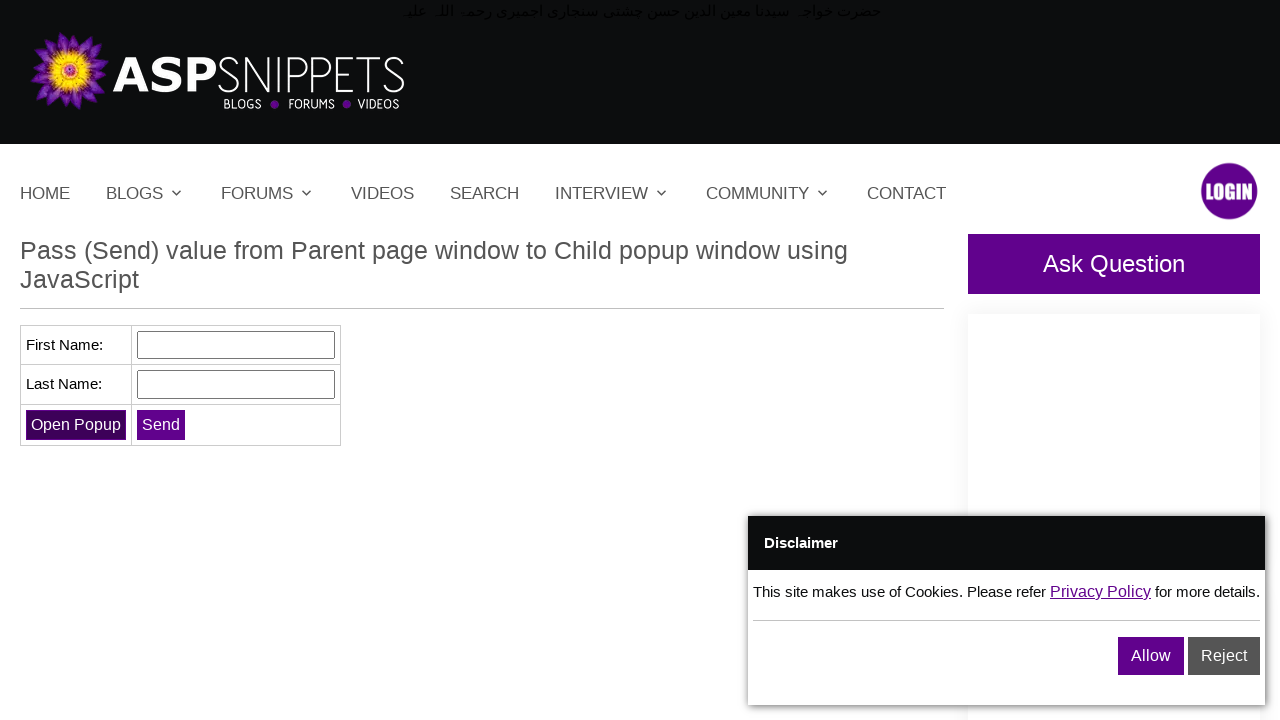

Waited 2 seconds for popup window to open
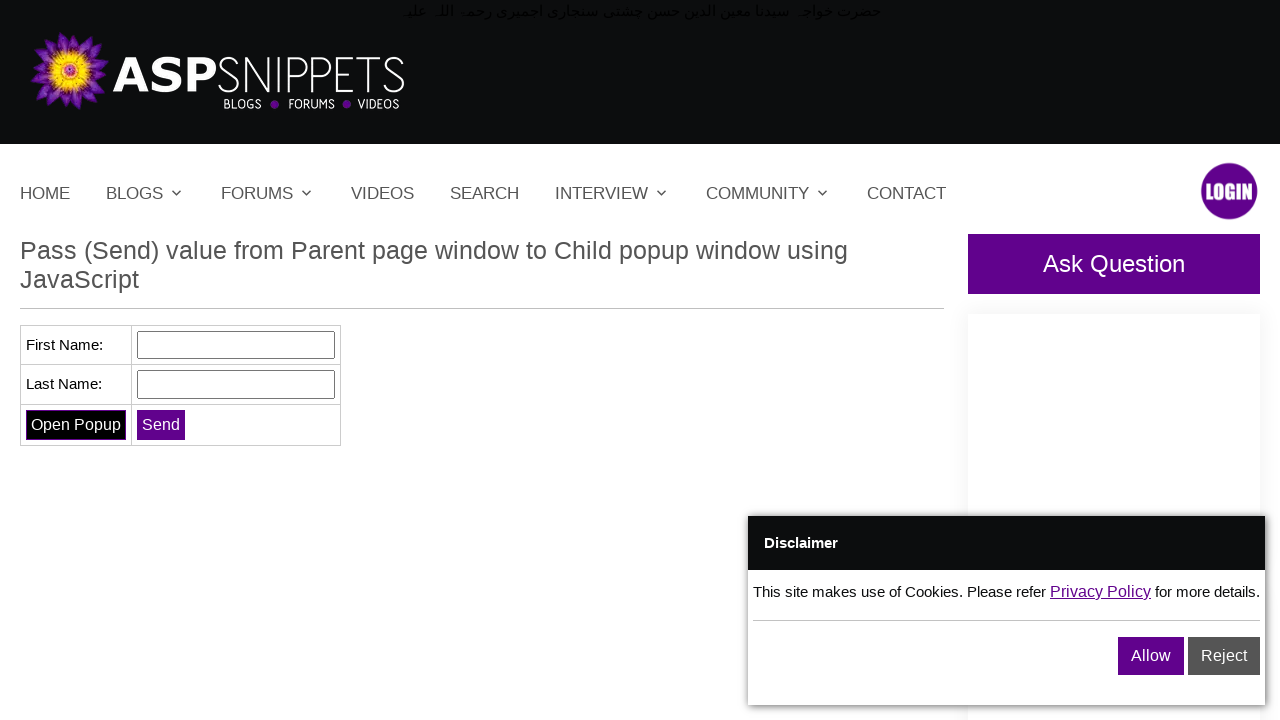

Retrieved page contexts, found 2 window(s)
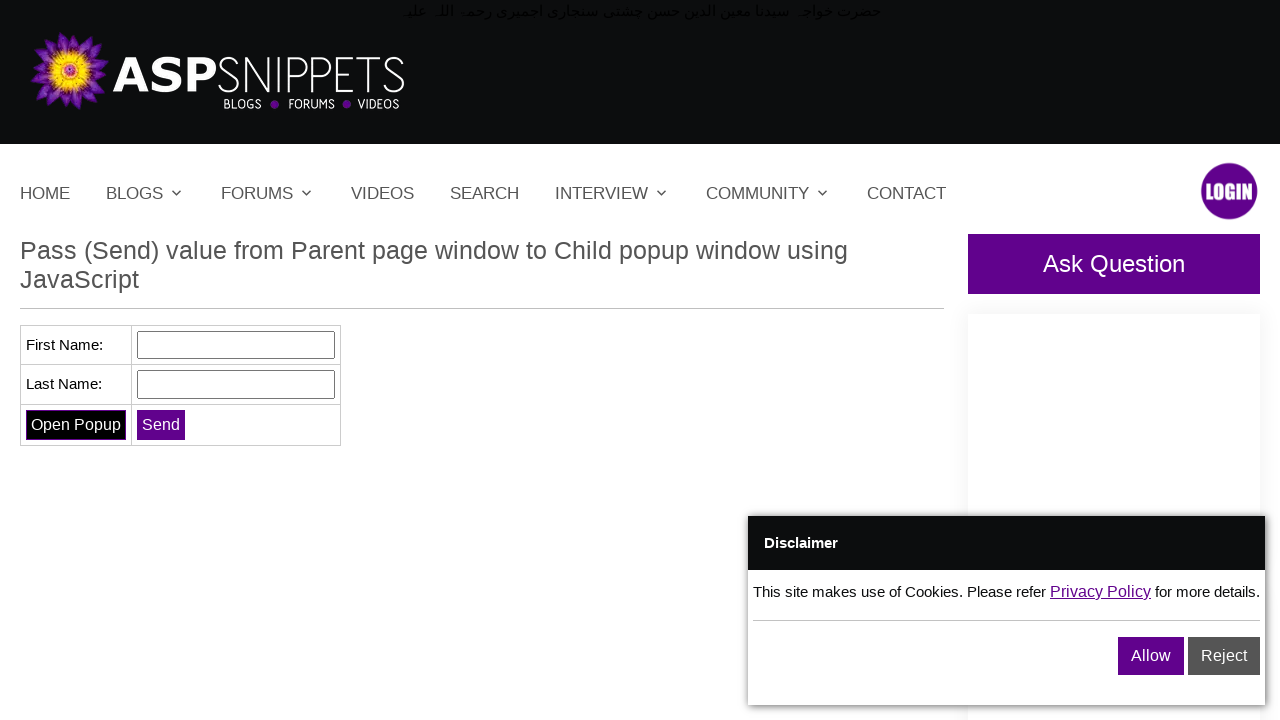

Verified that multiple windows are present (popup opened successfully)
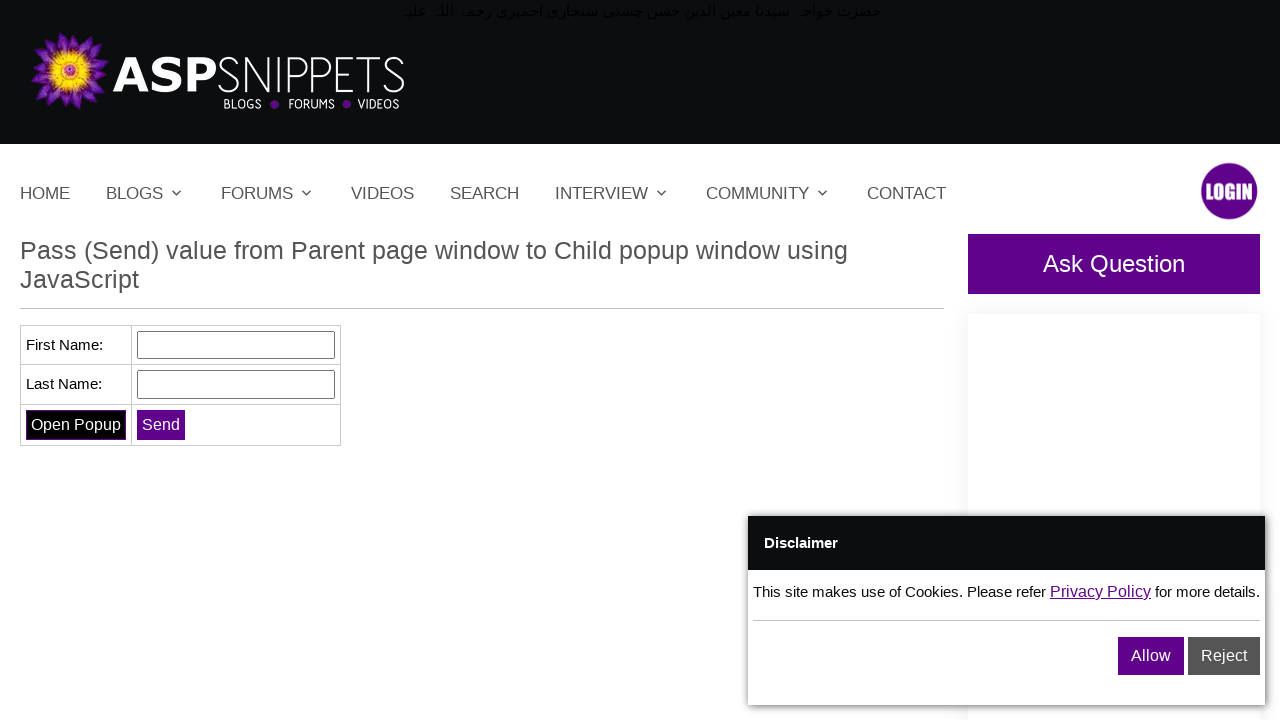

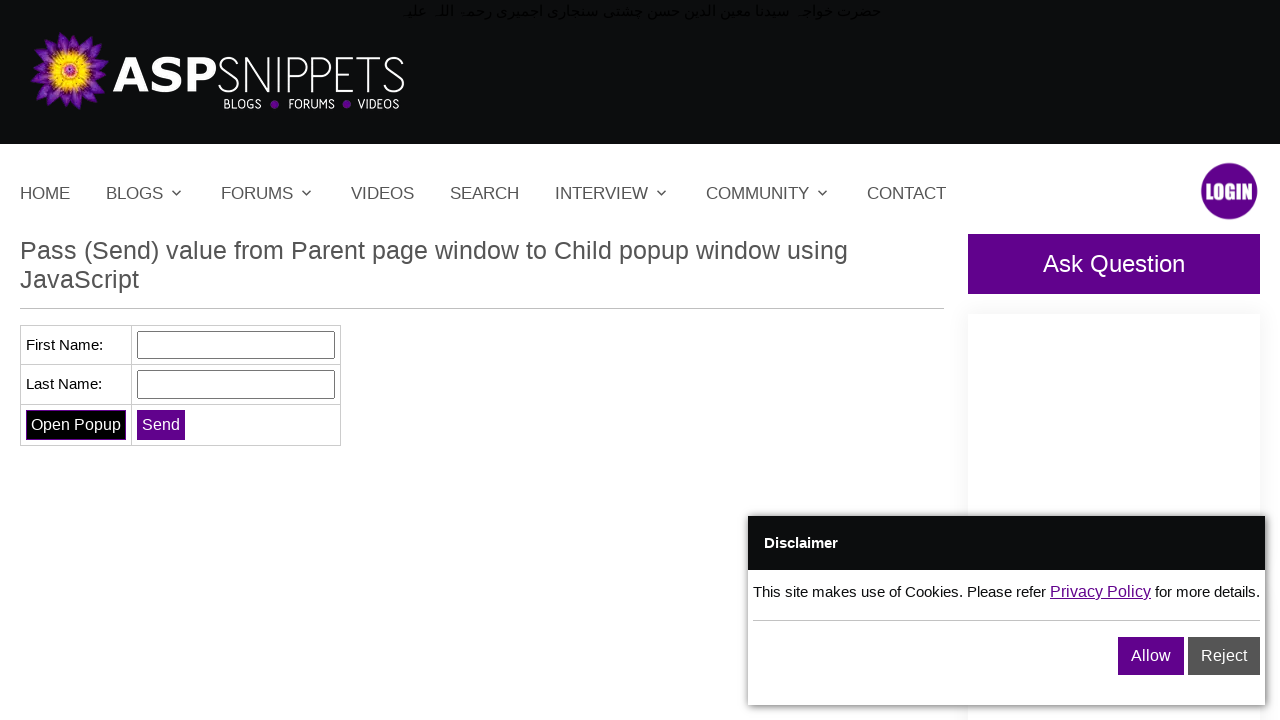